Tests various wait scenarios on a demo page by clicking buttons that trigger delayed UI changes and verifying the results

Starting URL: https://www.leafground.com/waits.xhtml

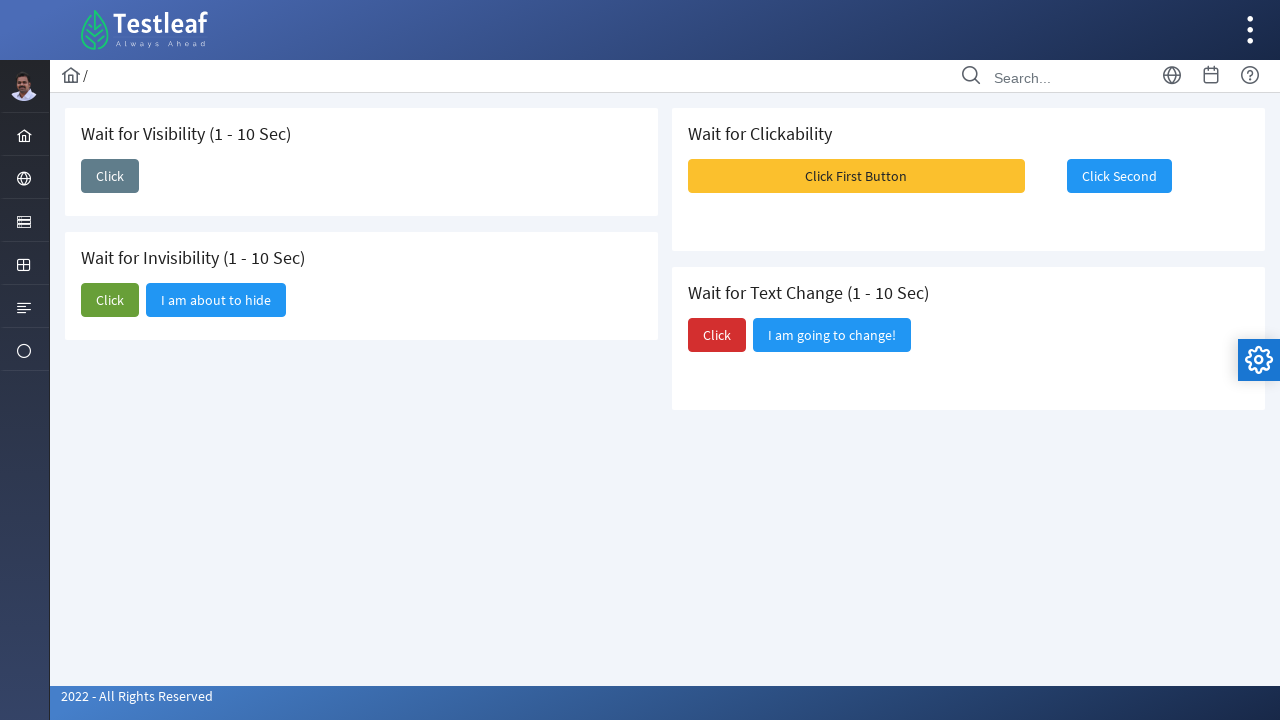

Clicked first button to trigger 10 second wait at (110, 176) on xpath=(//span[text()='Click'])[1]
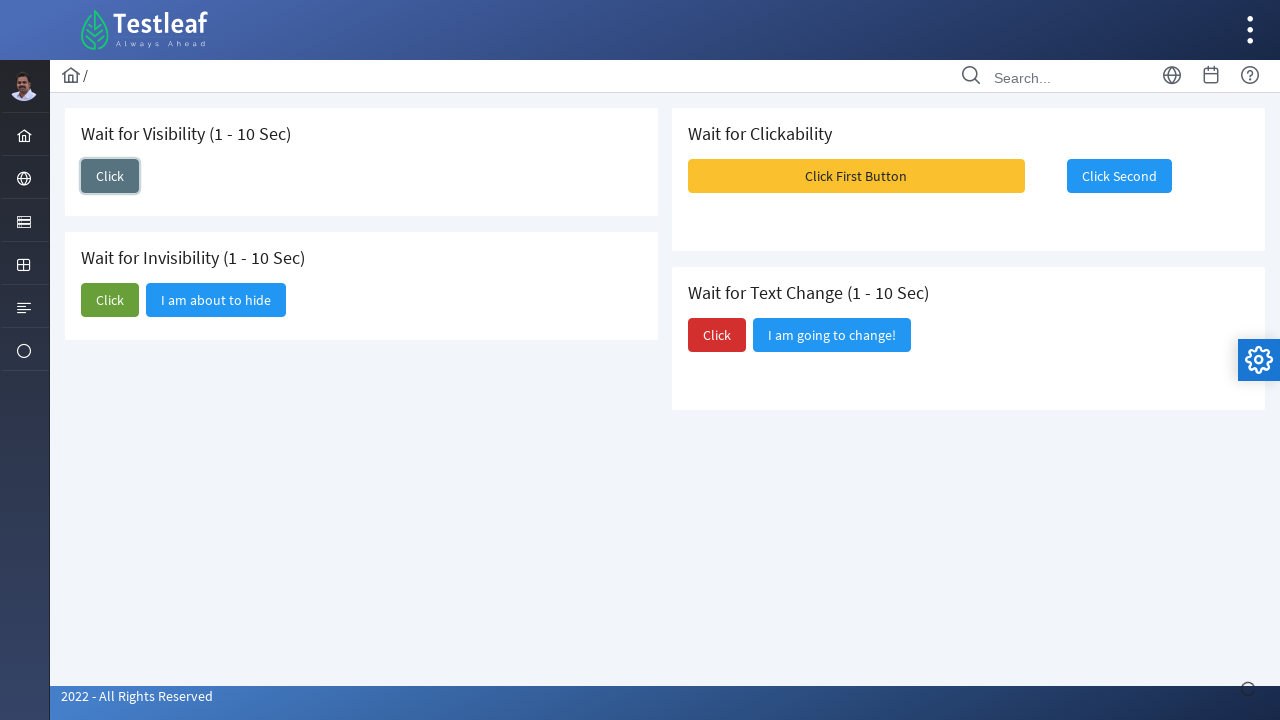

Clicked second button for invisibility wait scenario at (110, 300) on xpath=(//span[text()='Click'])[2]
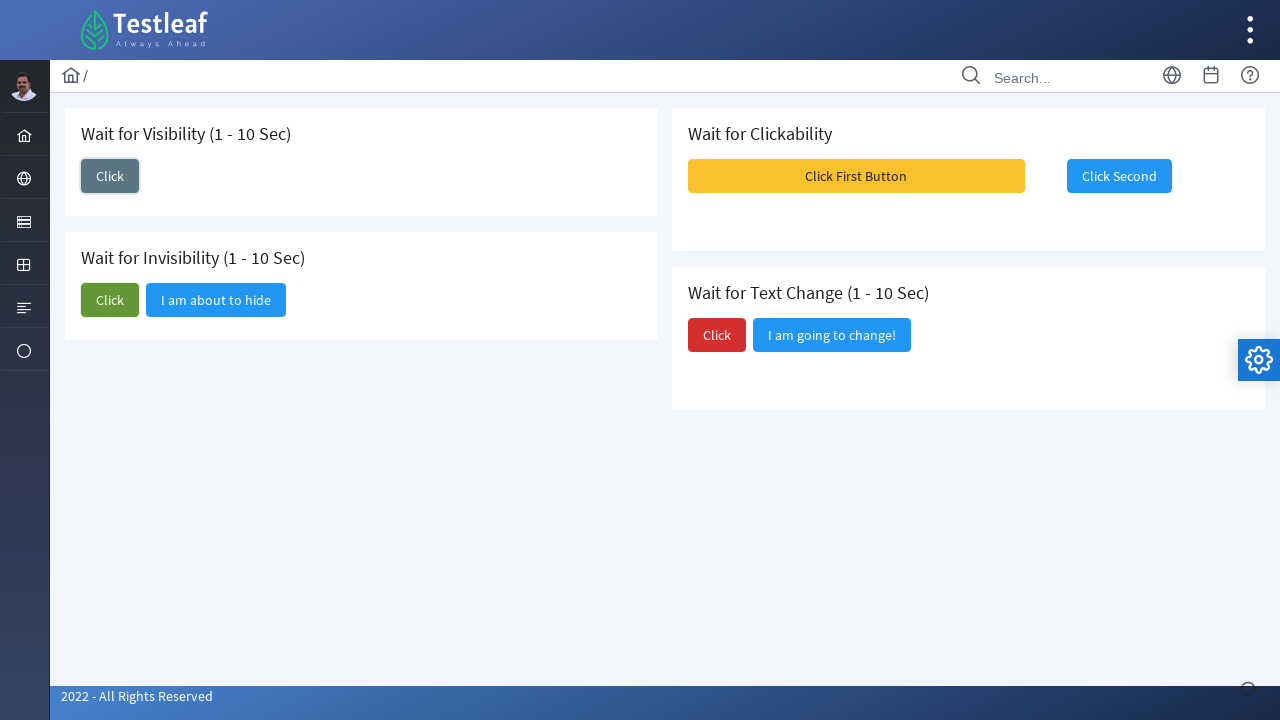

Clicked 'Click First Button' element at (856, 176) on xpath=//span[text()='Click First Button']
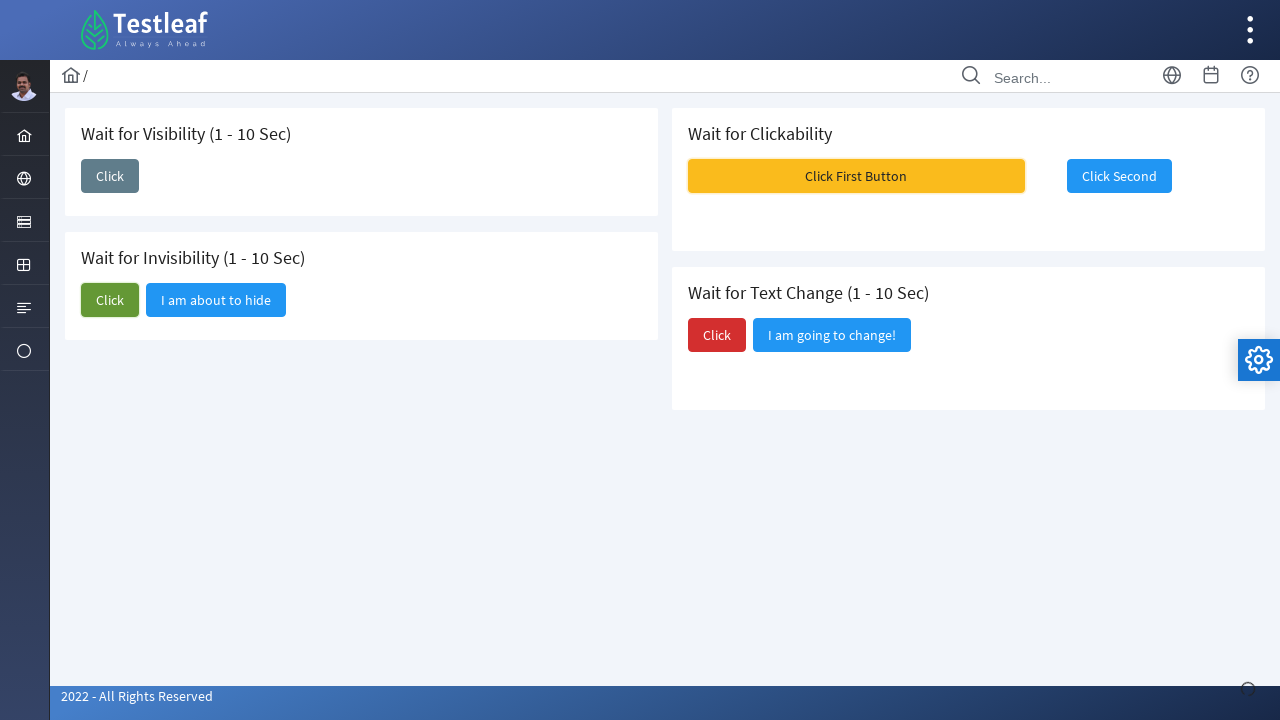

Alert element appeared and became visible
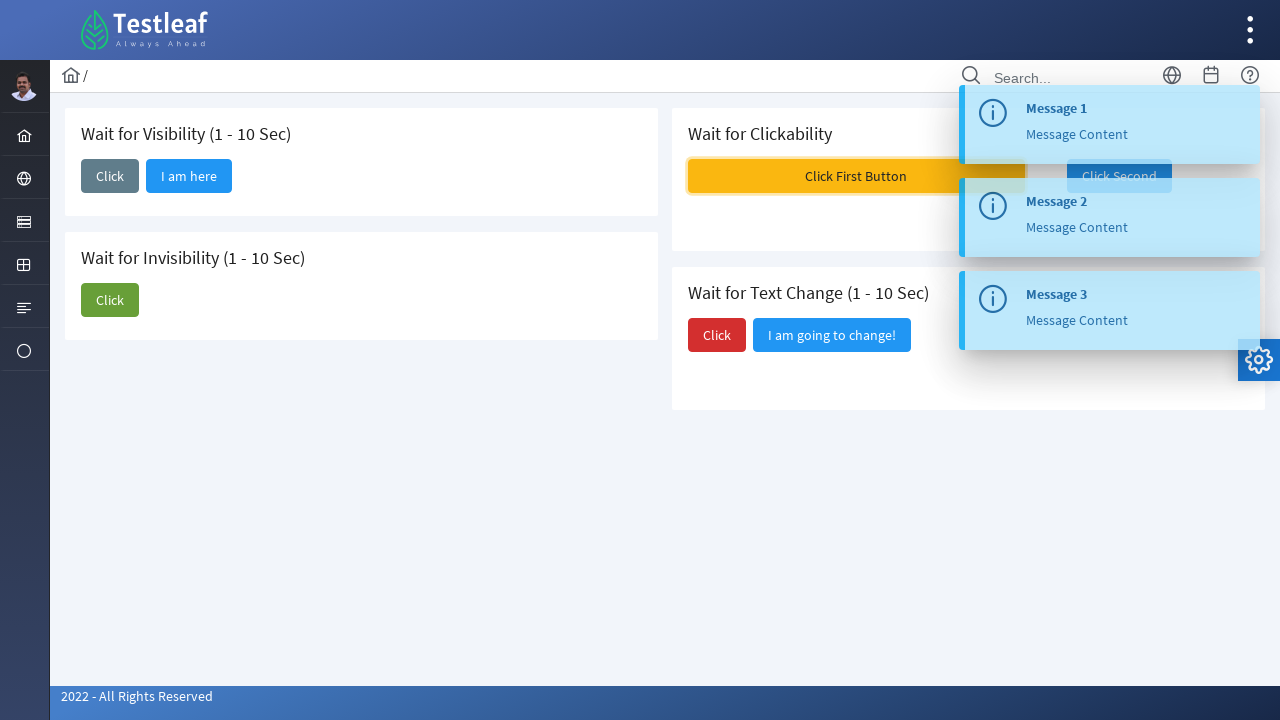

Clicked the alert element at (1112, 124) on xpath=//div[@role='alert']
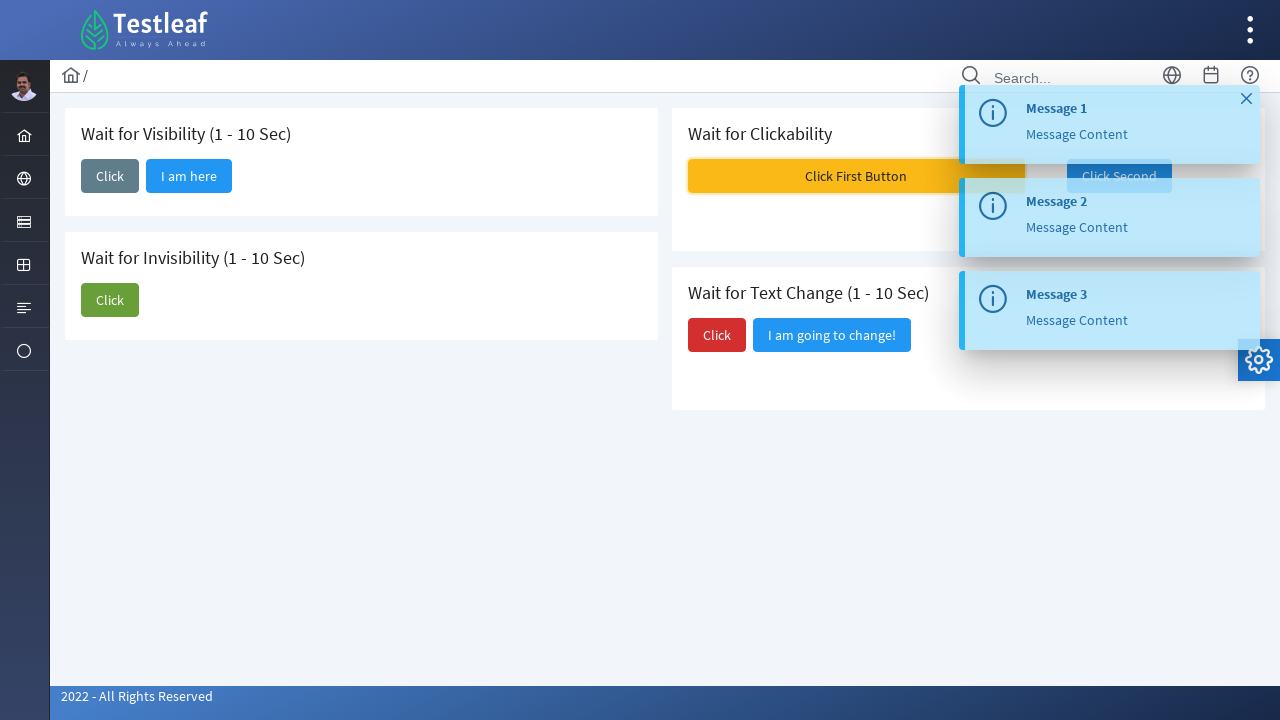

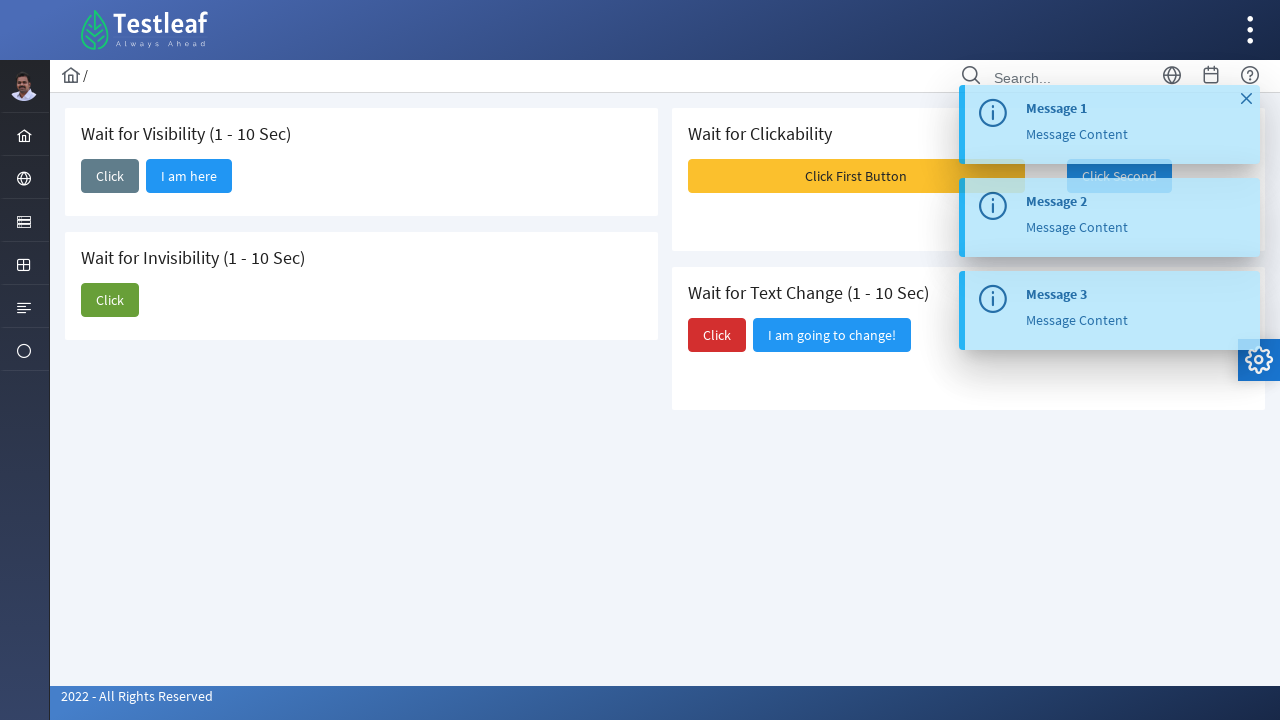